Navigates to the Python.org website and verifies the page loads by checking the title

Starting URL: http://www.python.org

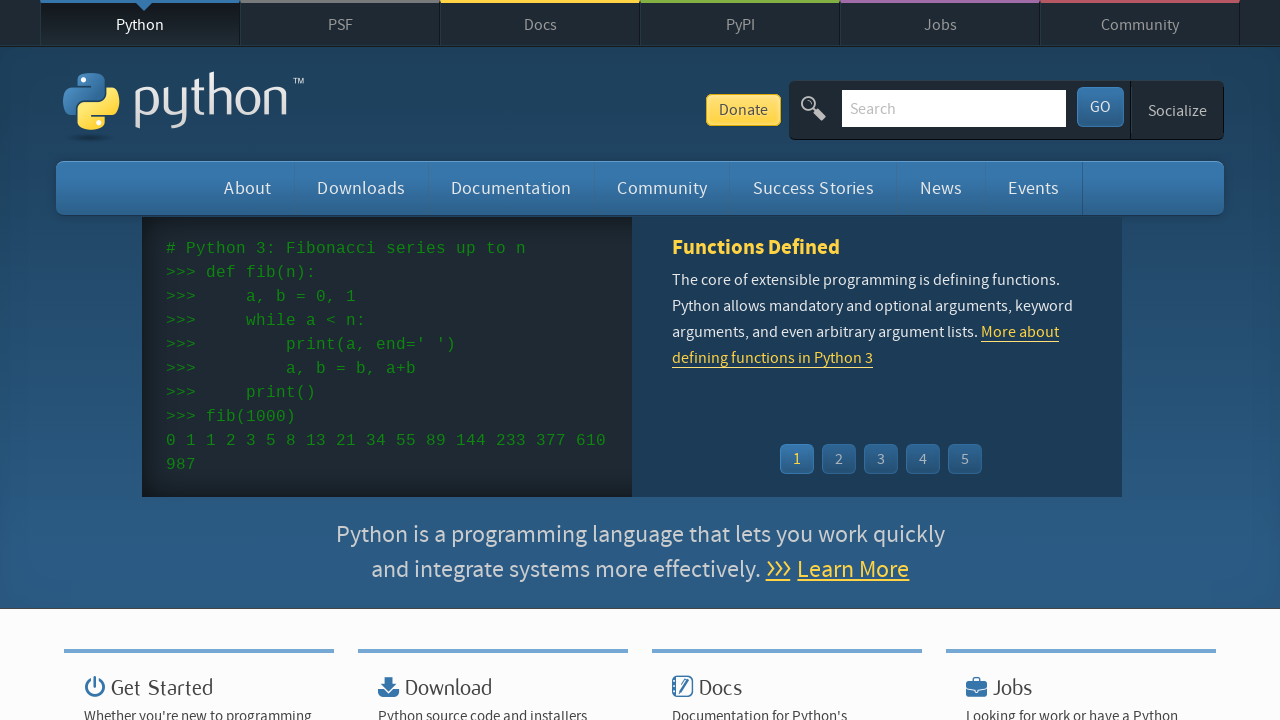

Navigated to http://www.python.org
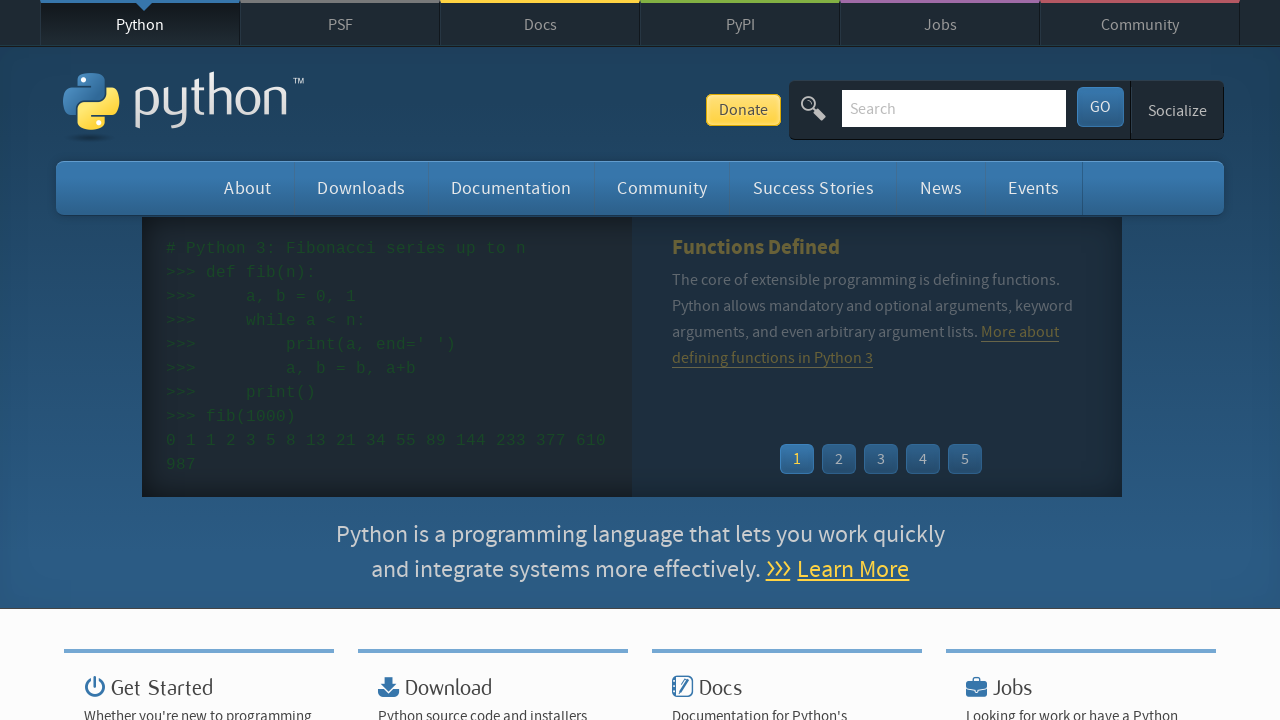

Page DOM content loaded
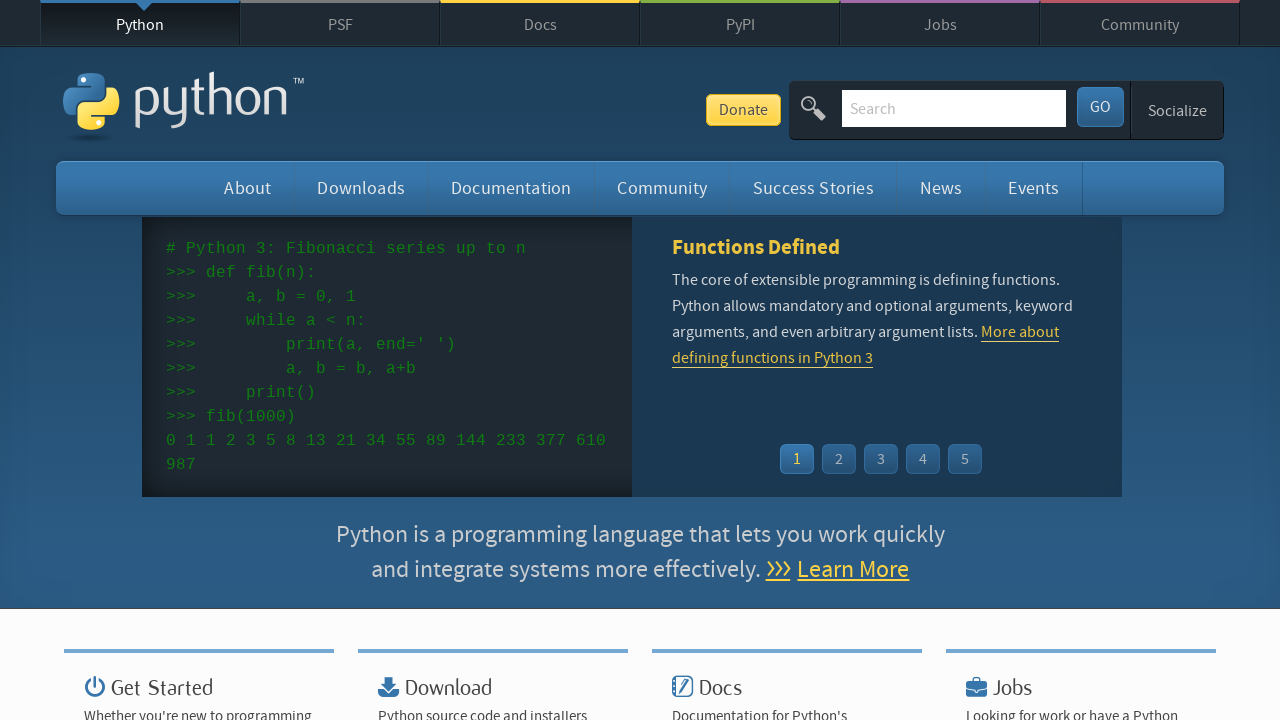

Verified page title contains 'Python'
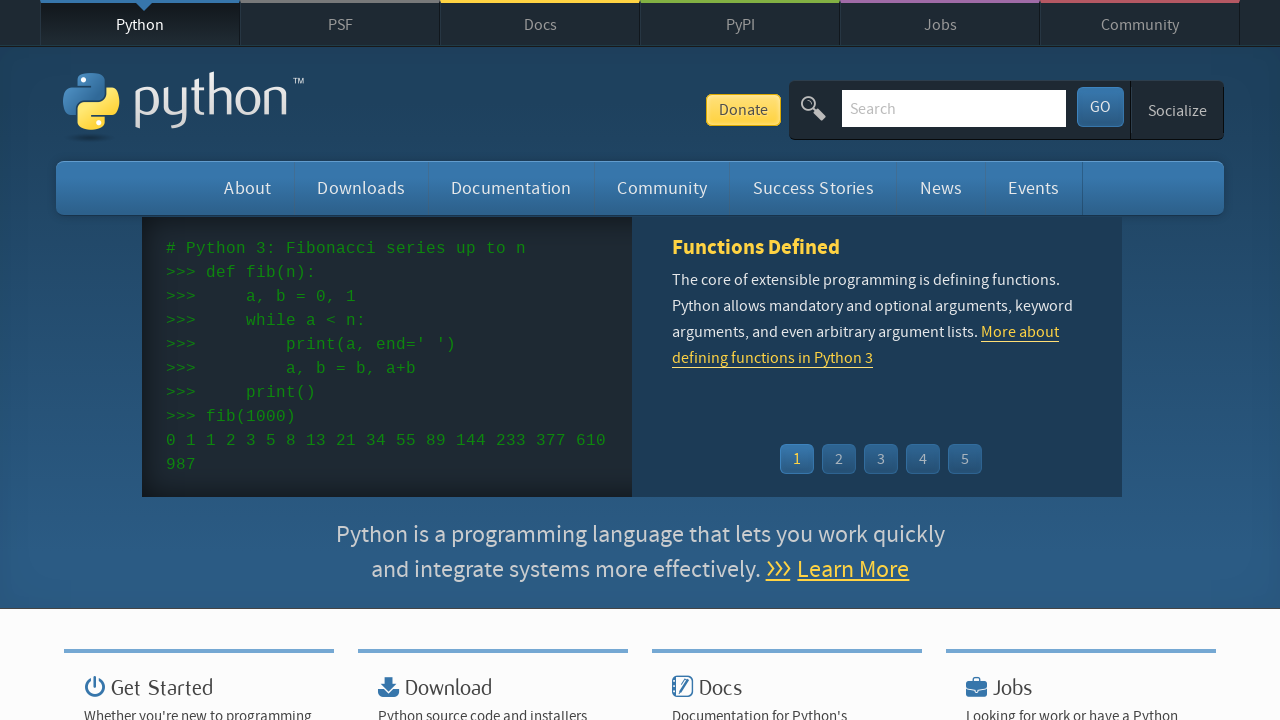

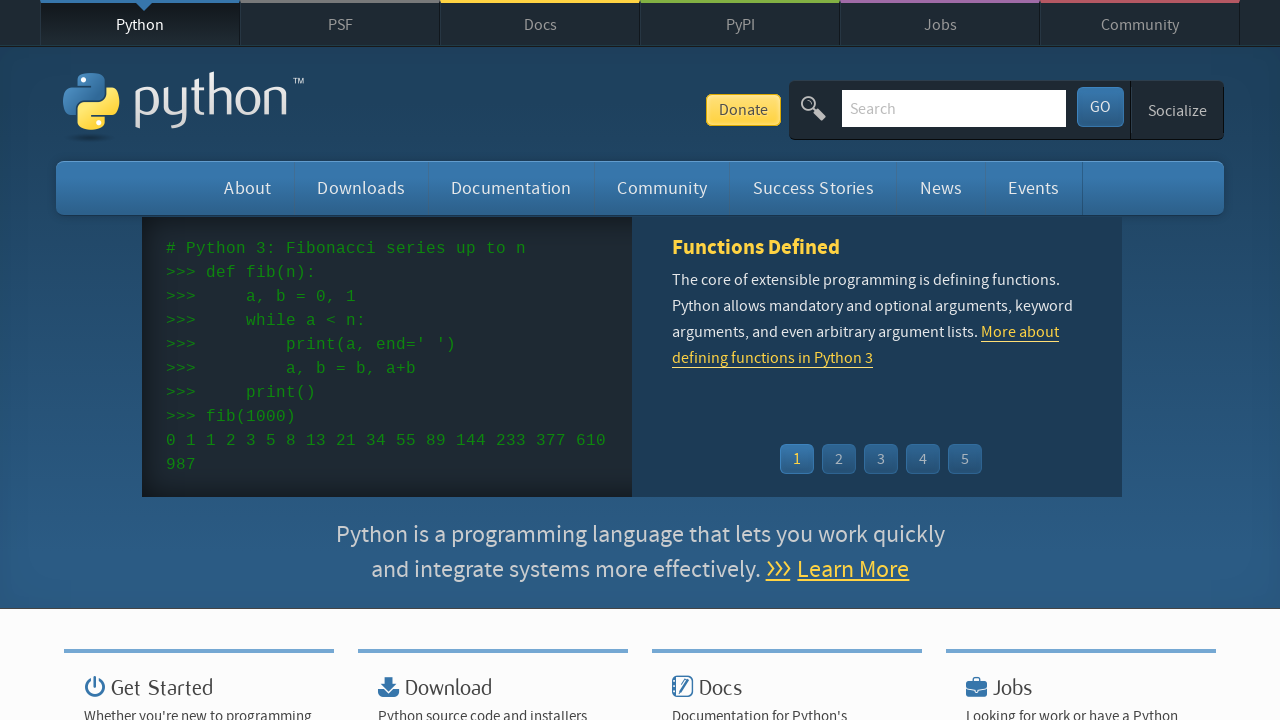